Tests dropdown selection by value, selecting Option 1 using value "1"

Starting URL: https://the-internet.herokuapp.com/dropdown

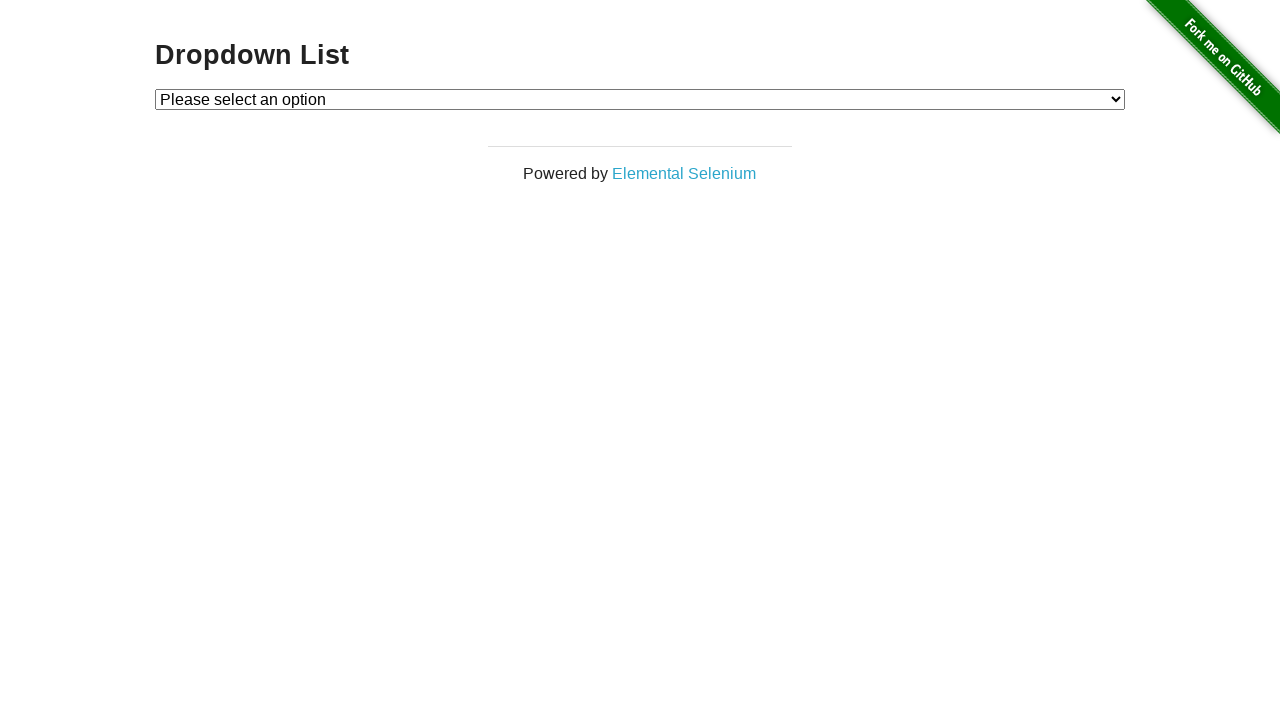

Located dropdown element
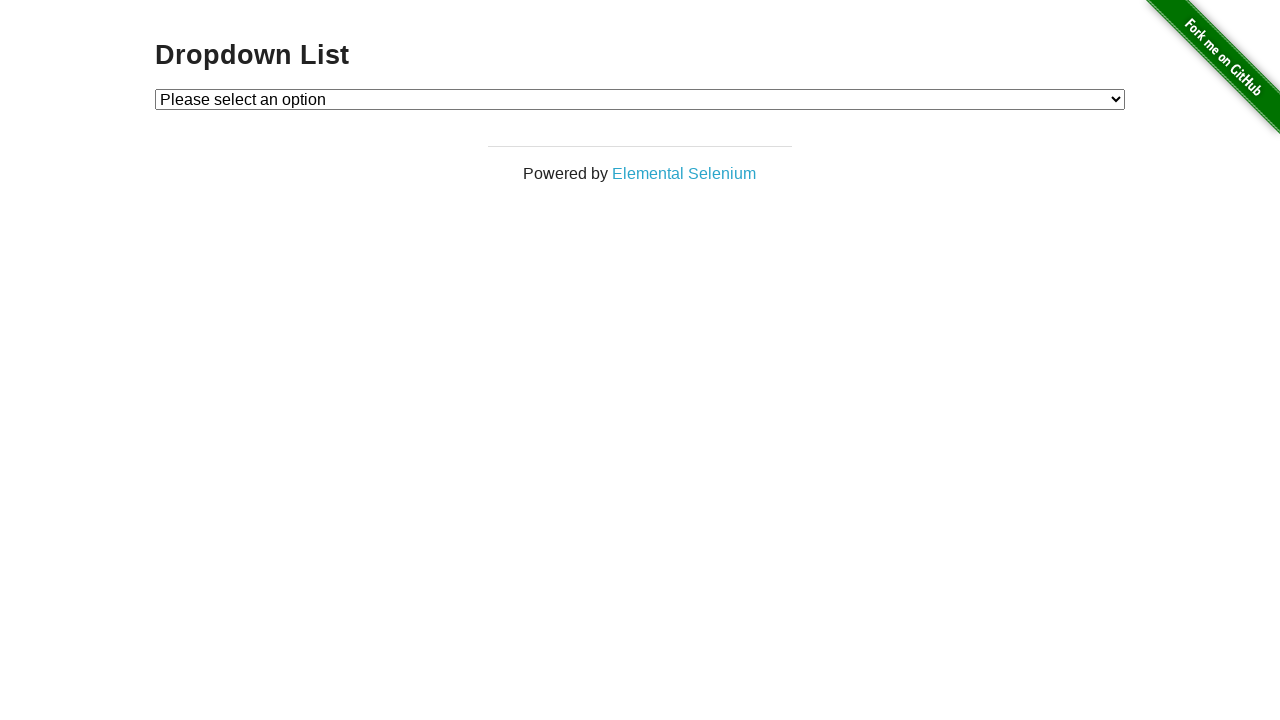

Selected Option 1 from dropdown using value '1' on #dropdown
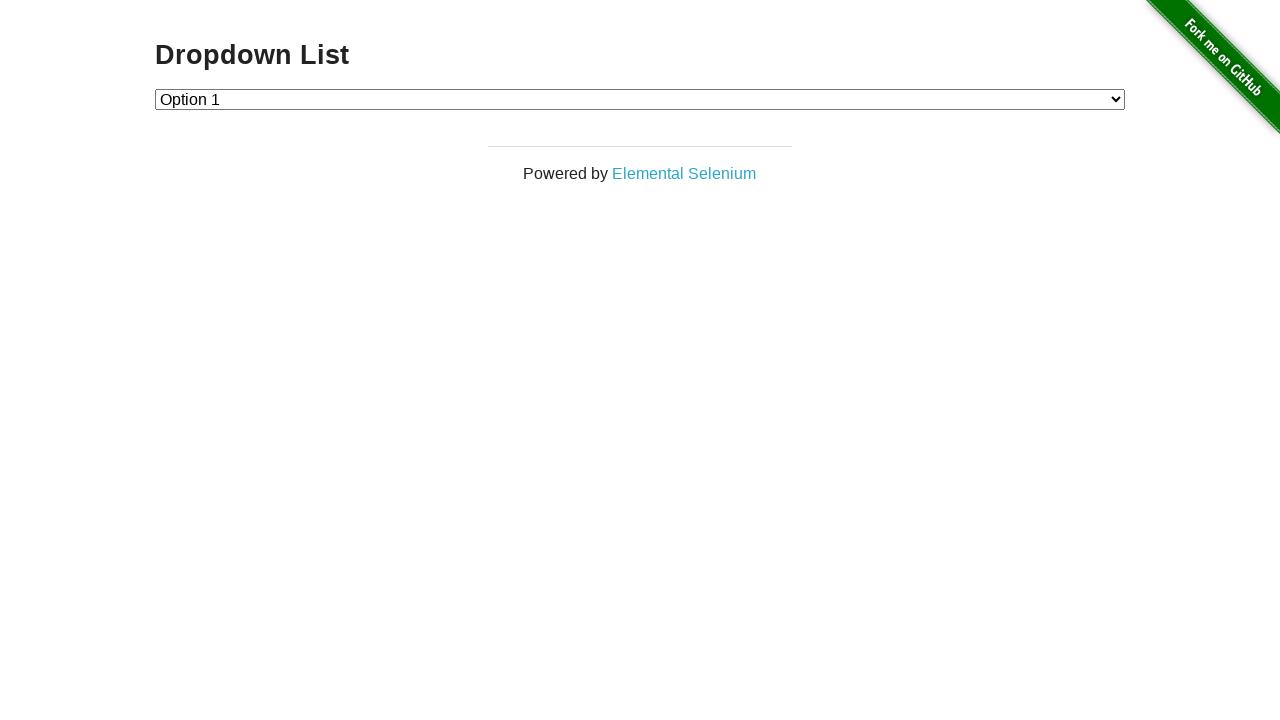

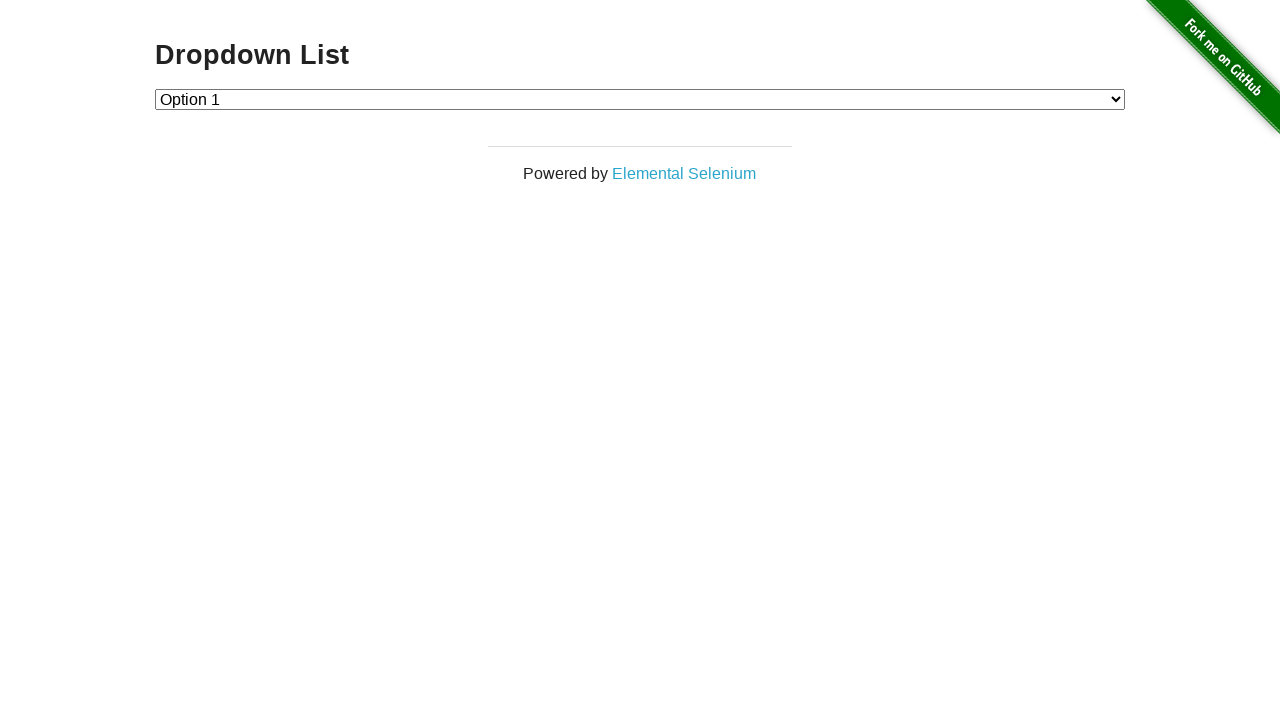